Tests handling of JavaScript confirm popup by triggering it and dismissing it

Starting URL: https://www.selenium.dev/documentation/webdriver/interactions/alerts/

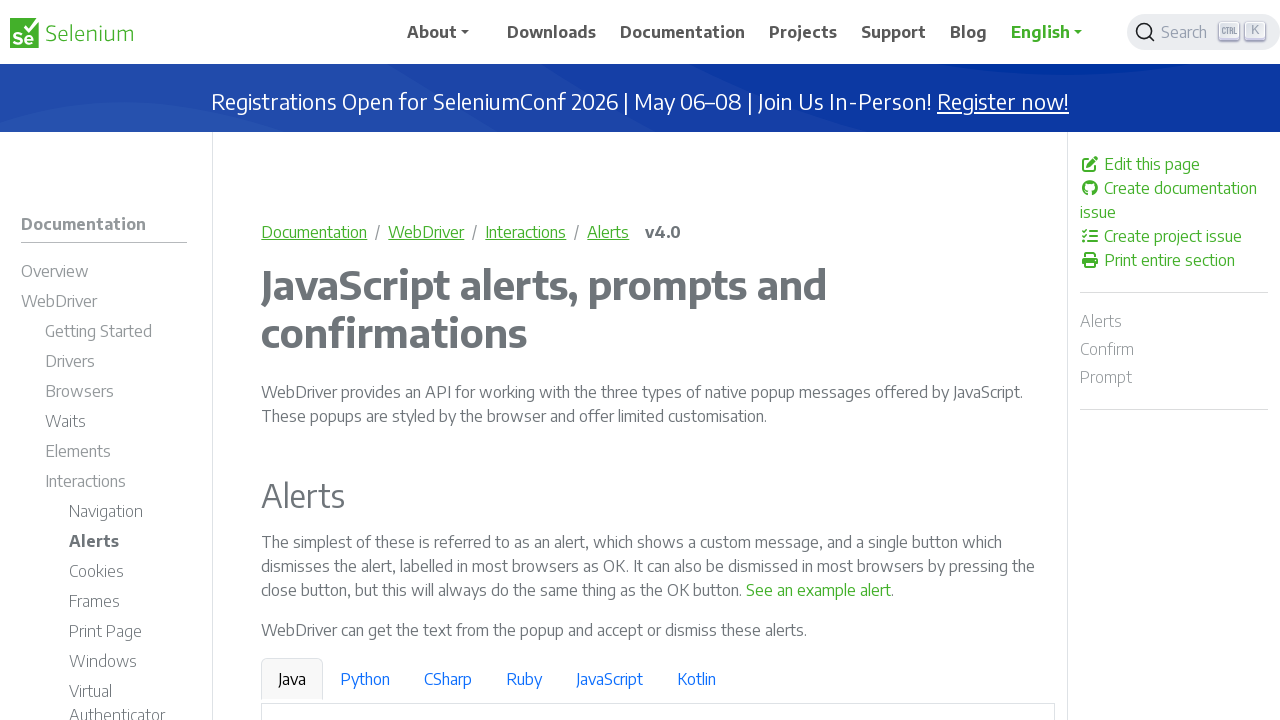

Set up dialog handler to dismiss confirm popups
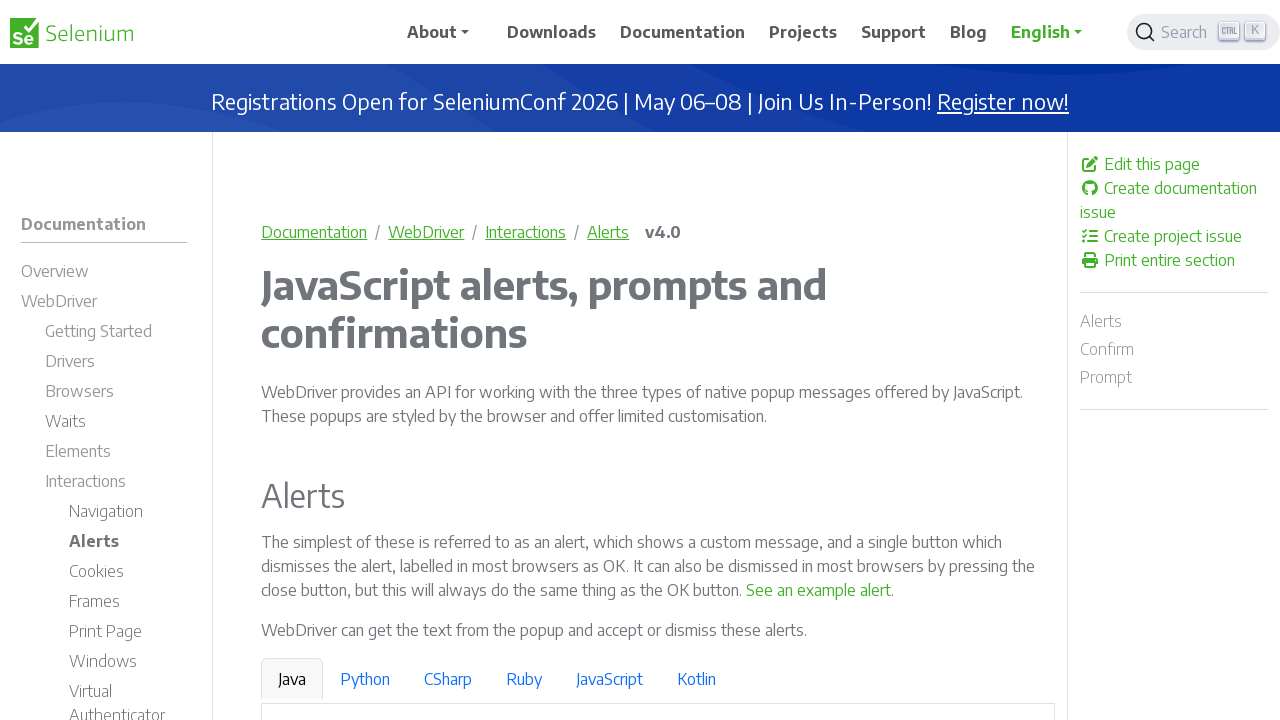

Clicked 'See a sample confirm' button to trigger JavaScript confirm popup at (964, 361) on internal:text="See a sample confirm"s
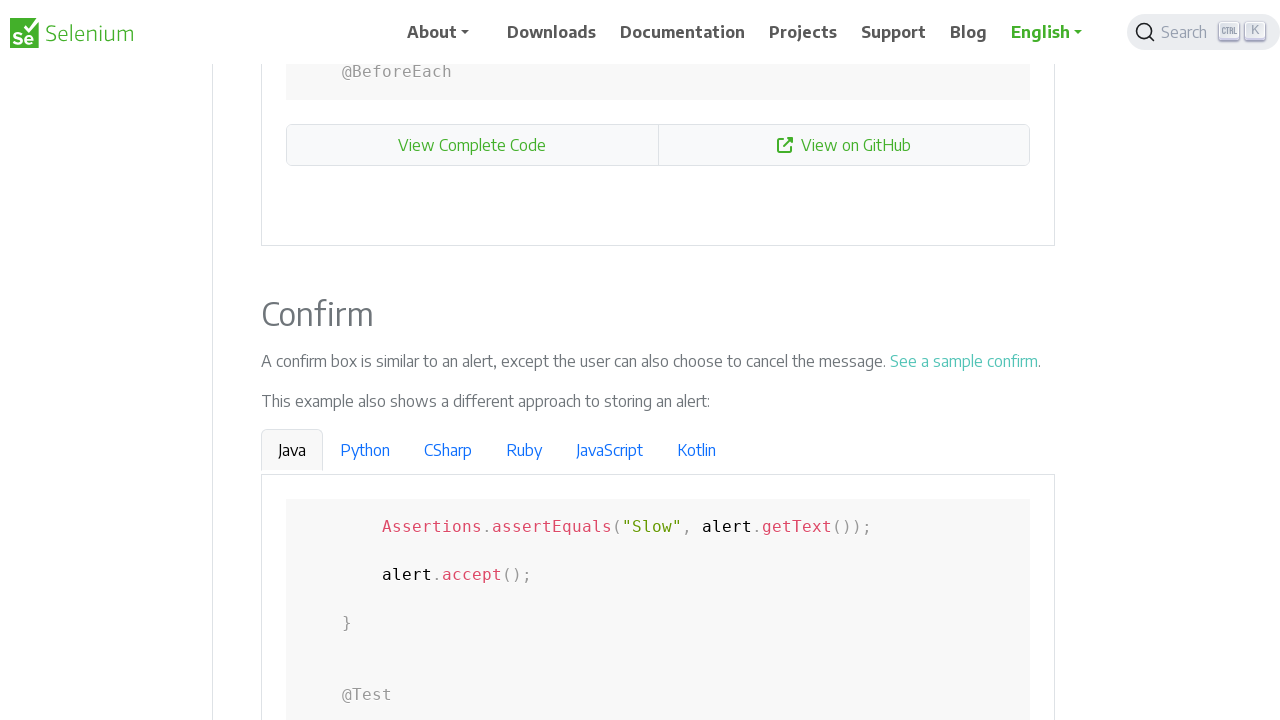

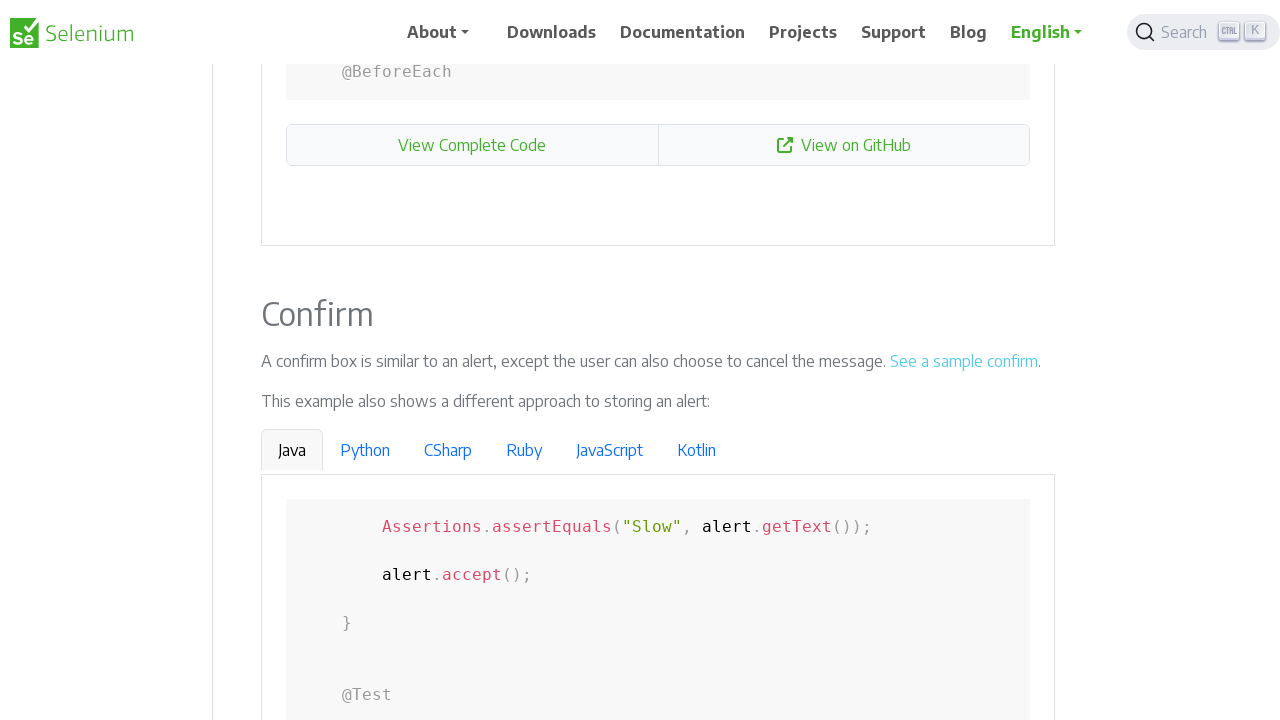